Tests hover functionality by hovering over the first figure and verifying the caption appears

Starting URL: https://the-internet.herokuapp.com/hovers

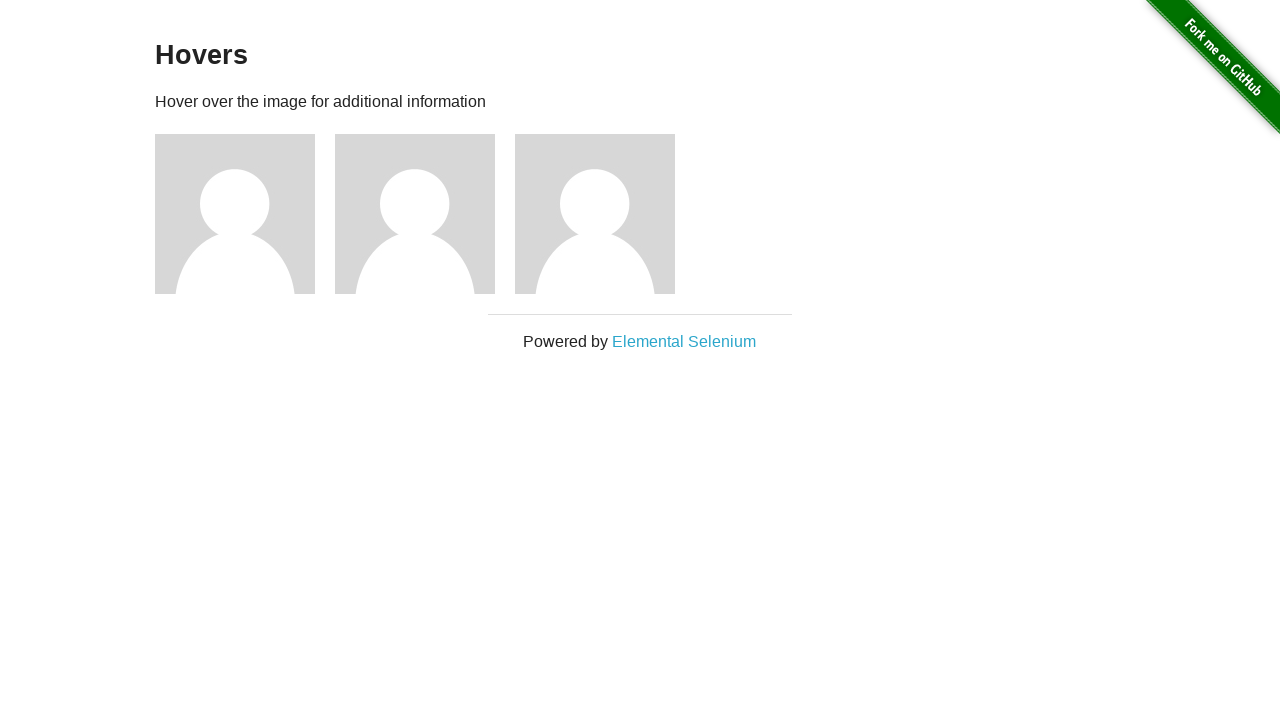

Waited for figures to load
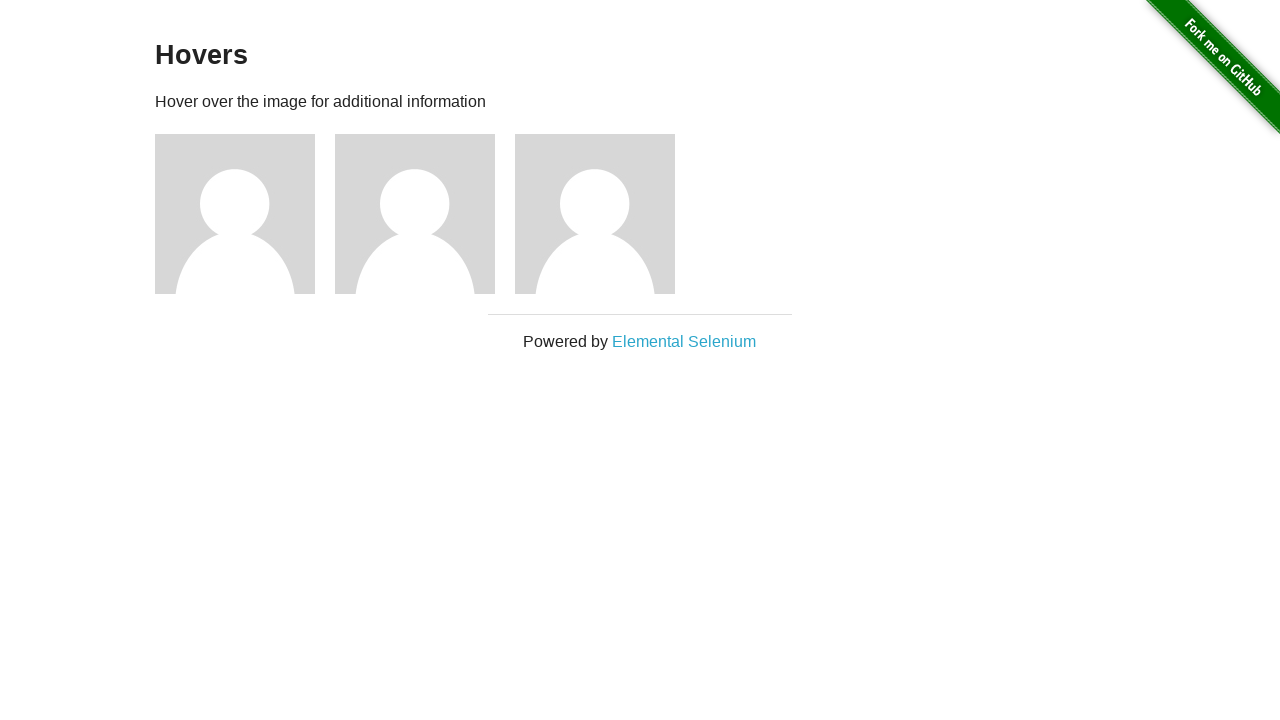

Hovered over the first figure at (245, 214) on .figure >> nth=0
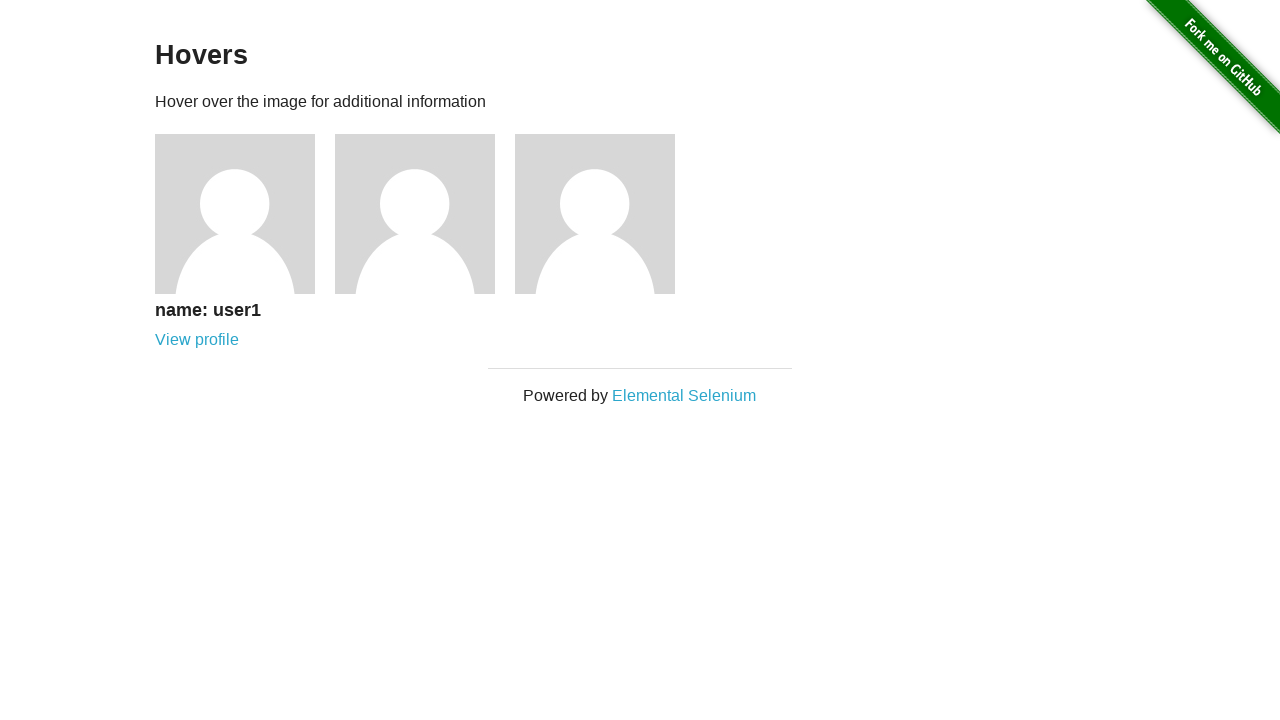

Caption appeared after hovering
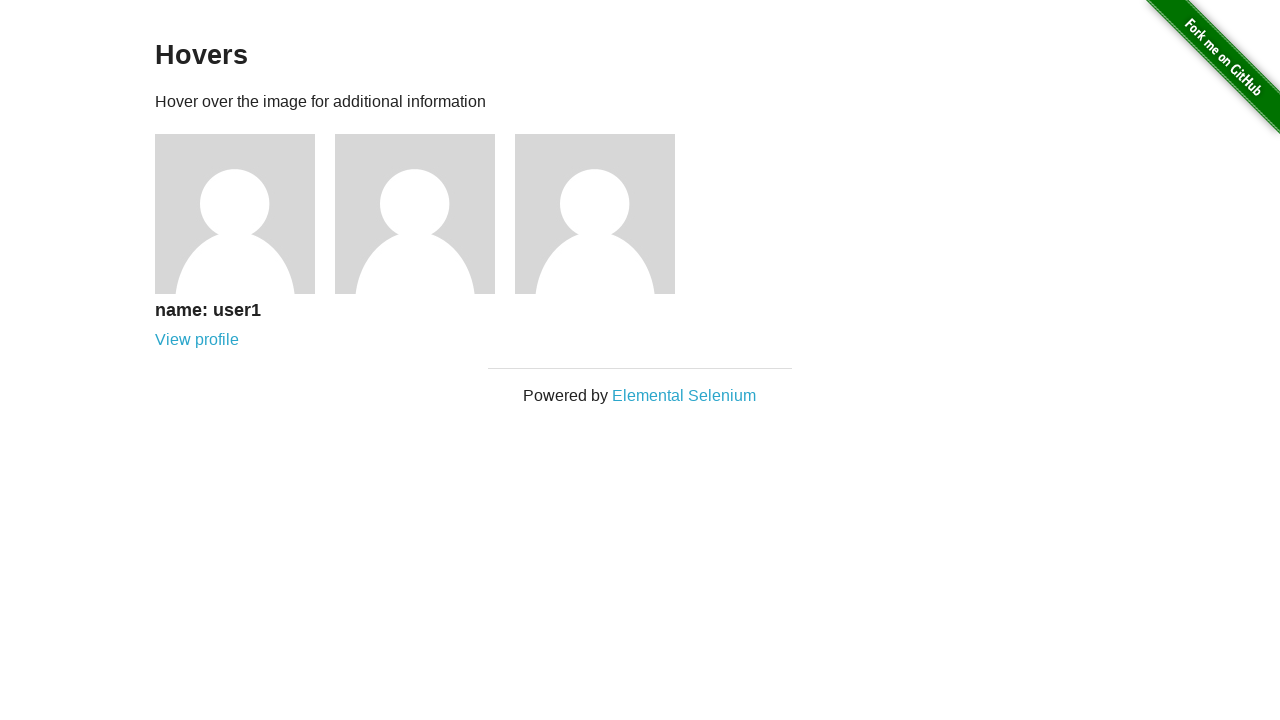

Retrieved caption text content
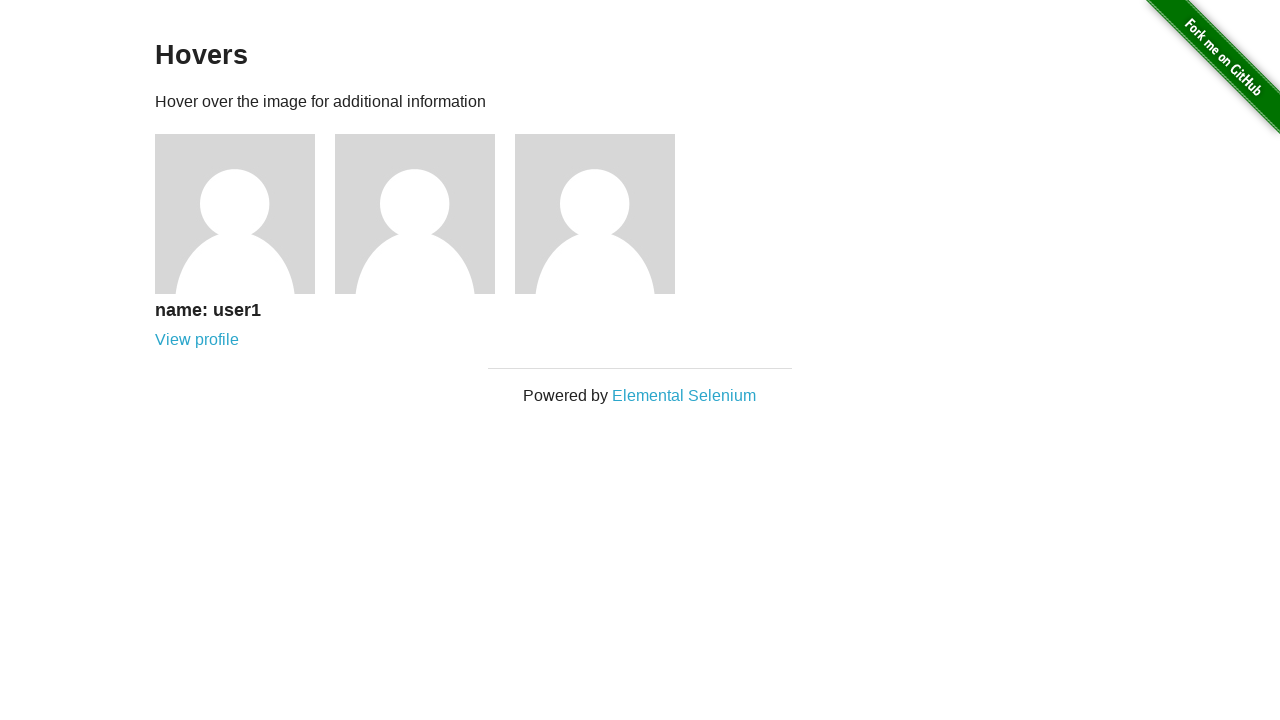

Verified caption contains 'name: user1'
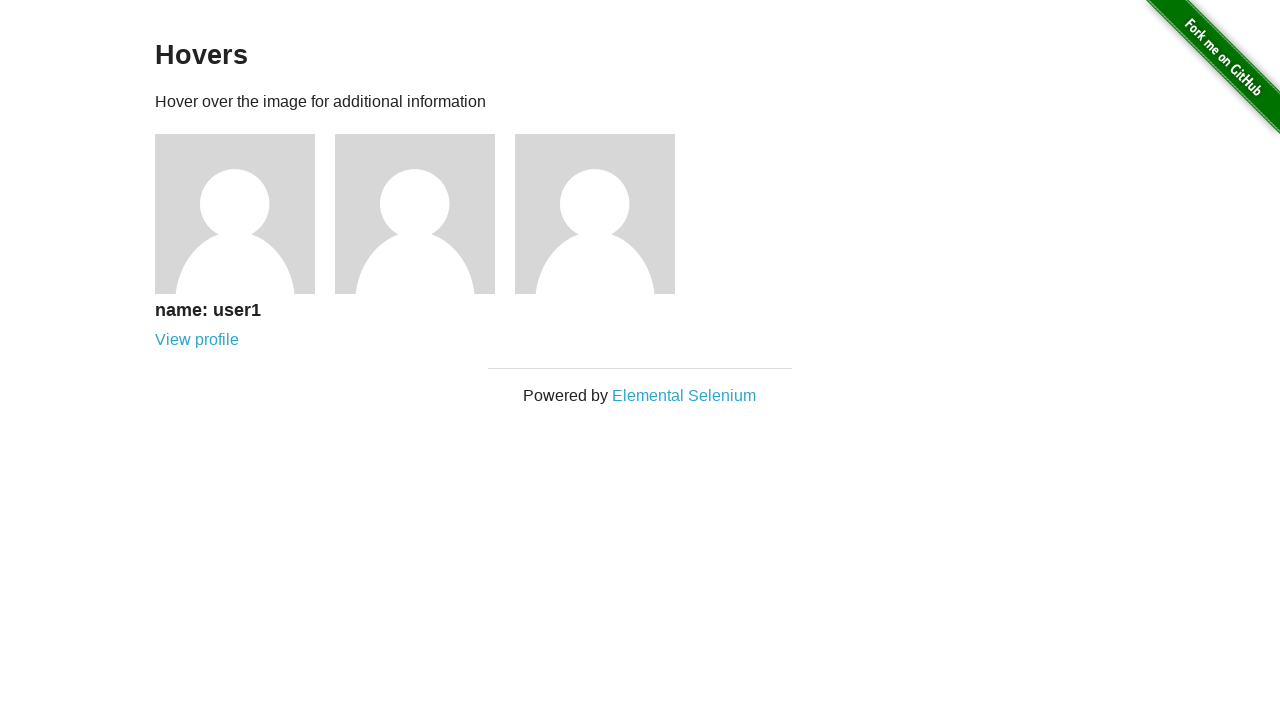

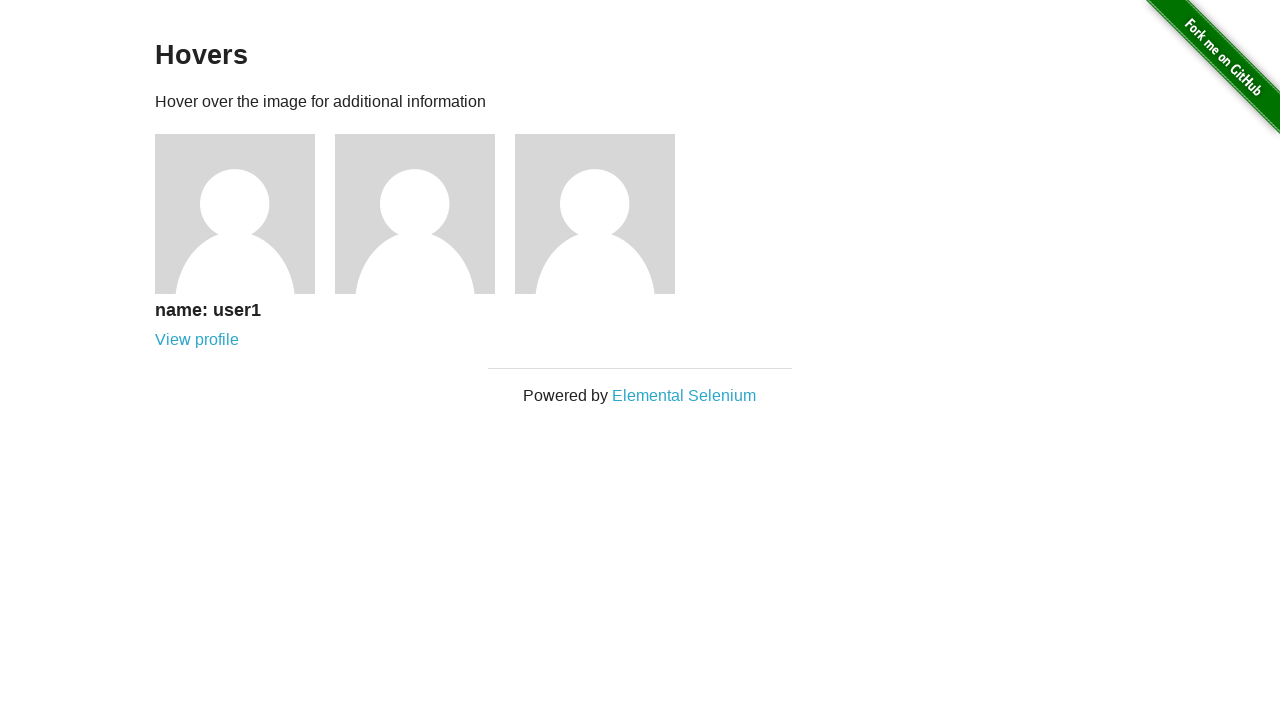